Tests browser window handling by filling a form on the parent page, opening a new window, filling registration forms in the new window, then switching back to the parent window to update the form.

Starting URL: https://www.hyrtutorials.com/p/window-handles-practice.html

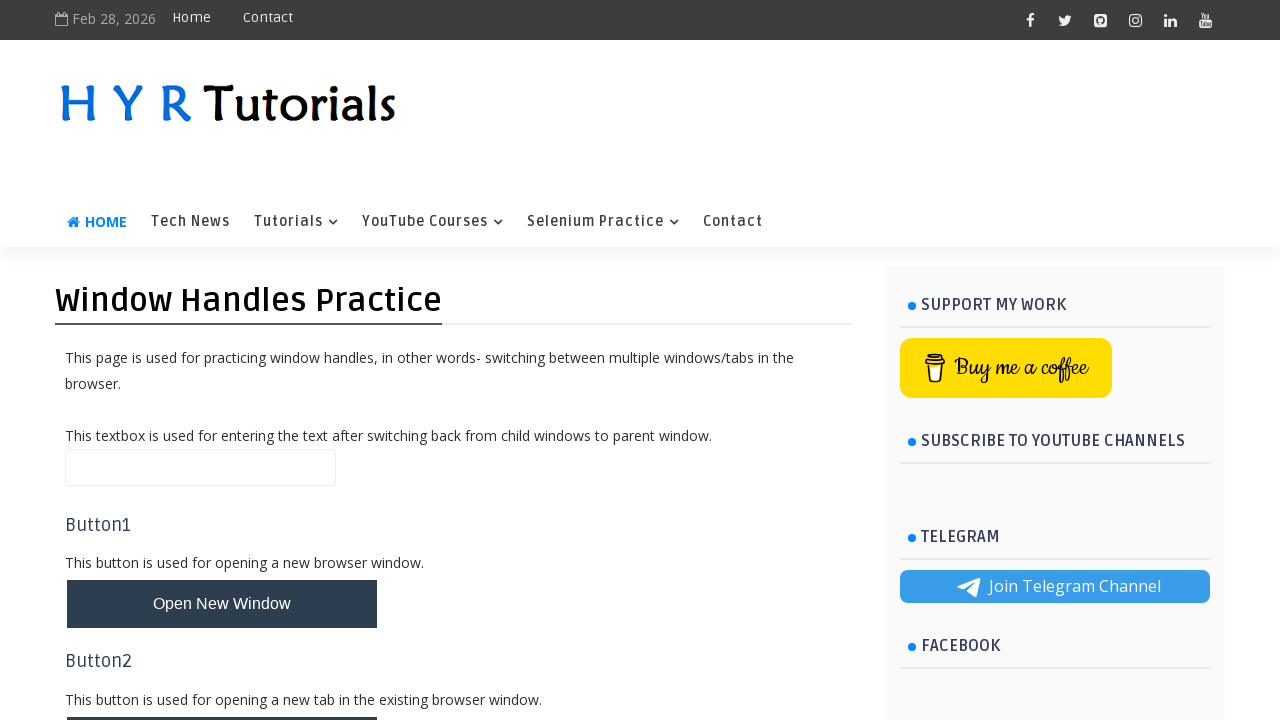

Filled name field with 'first' on parent page on #name
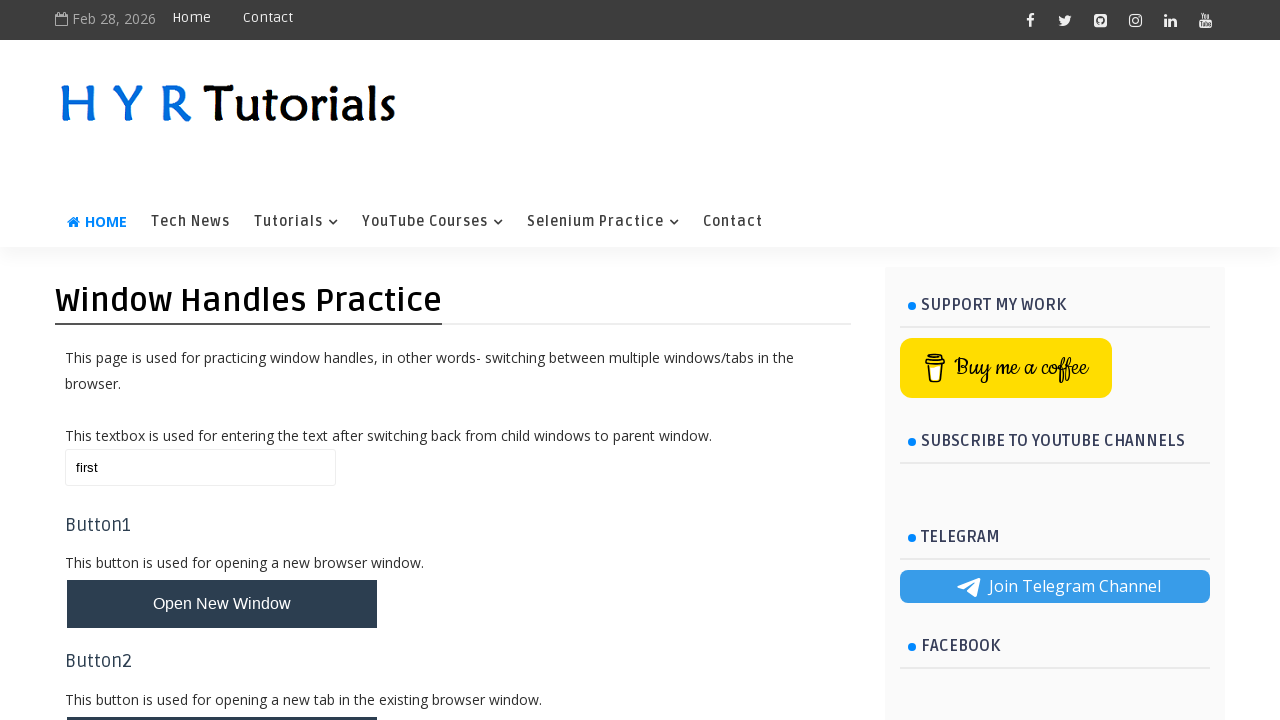

Clicked button to open new window at (222, 604) on #newWindowBtn
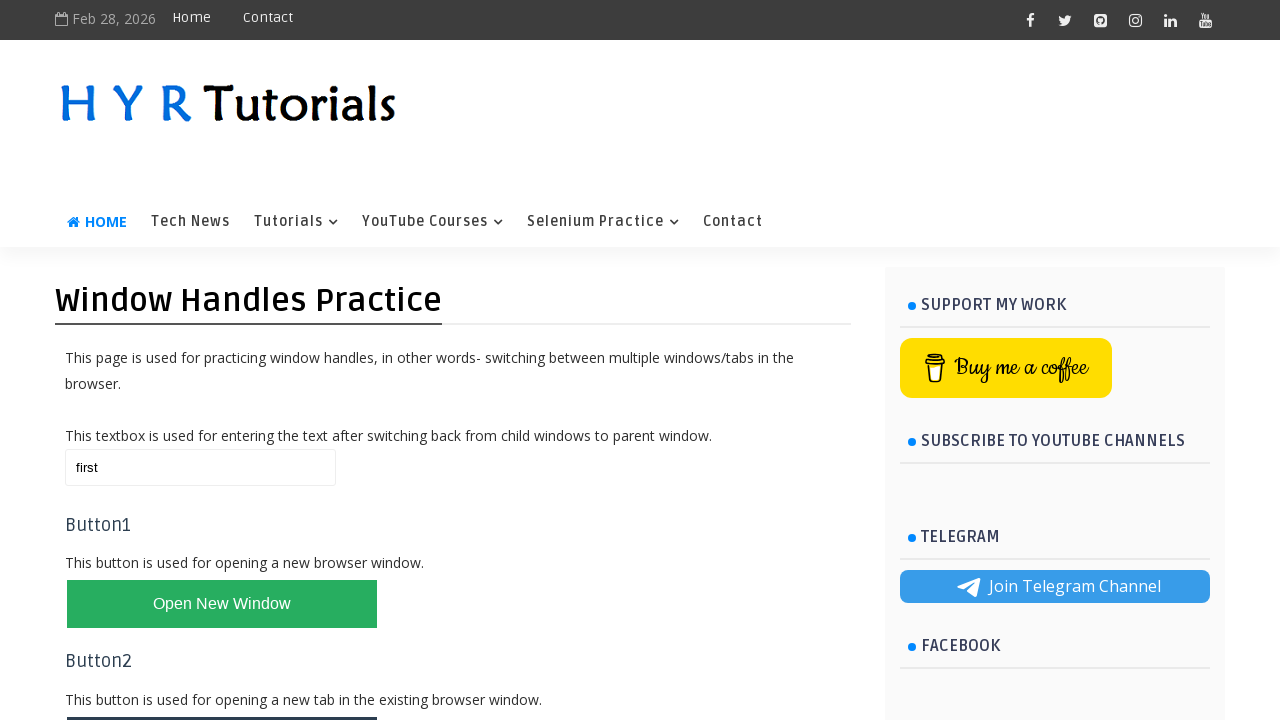

New window opened and loaded
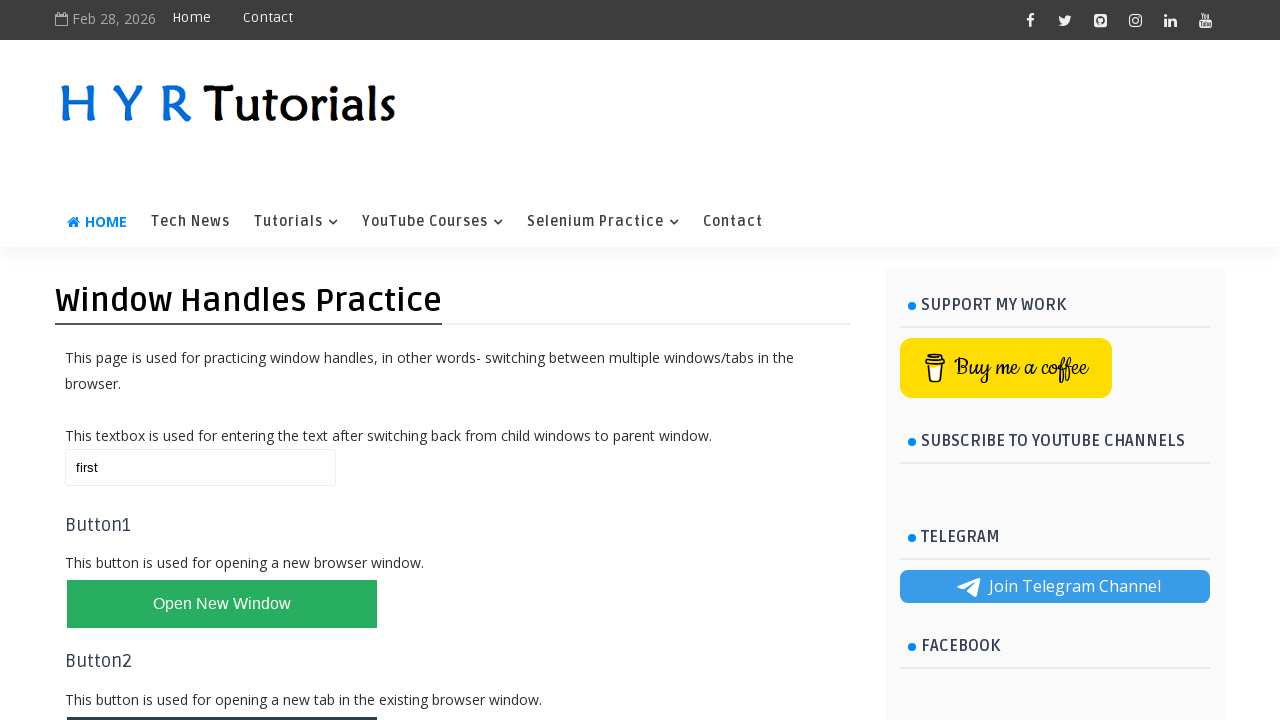

Filled firstName field with 'Murali' in new window on #firstName
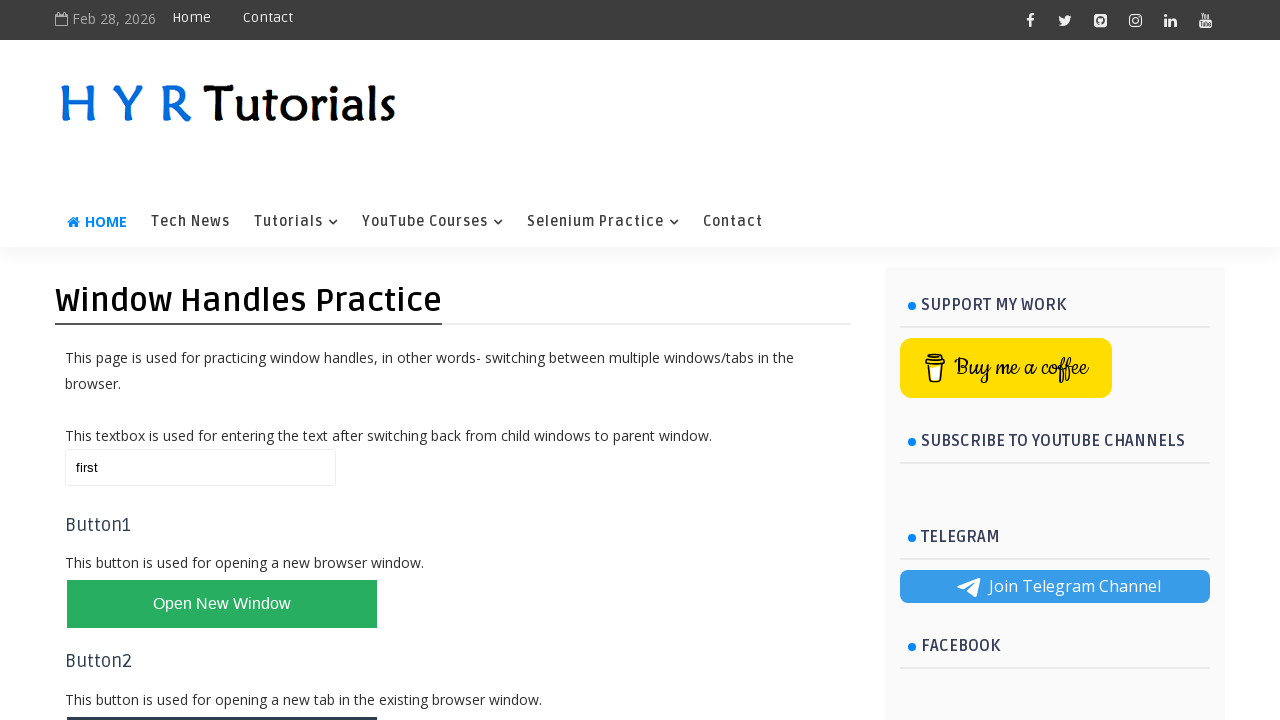

Filled lastName field with 'mannepalli' in new window on #lastName
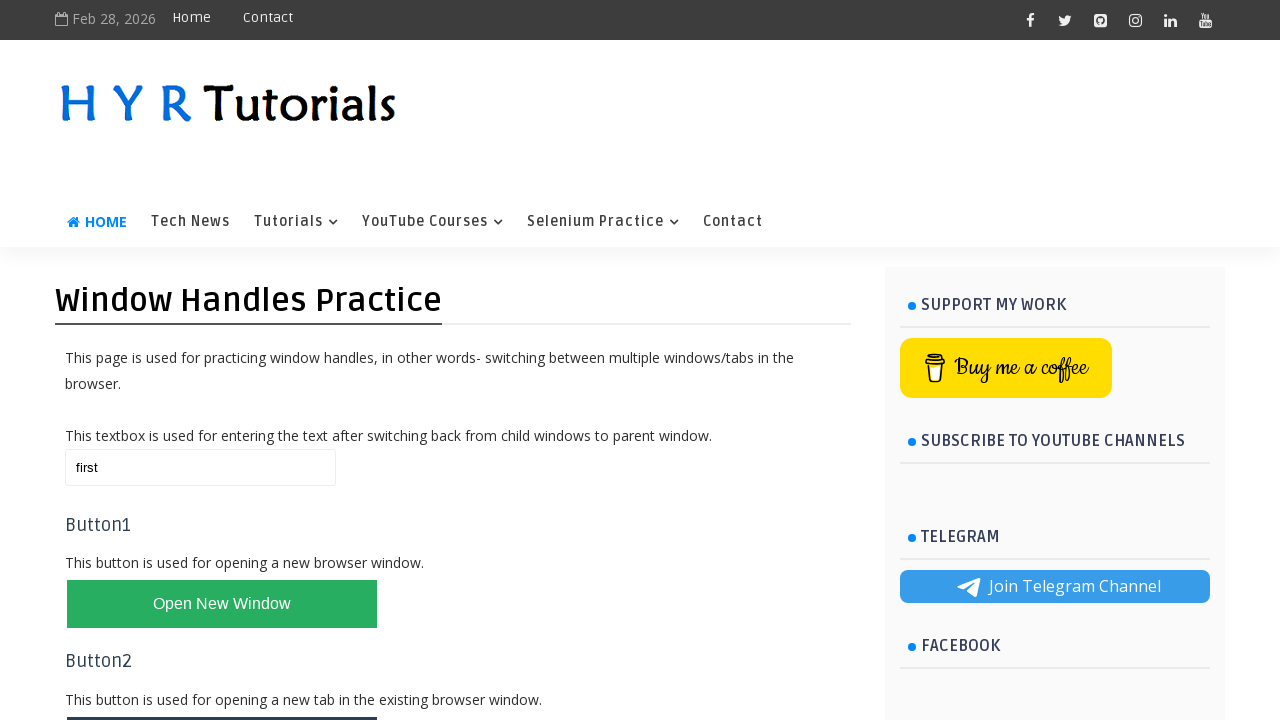

Selected female radio button in new window at (242, 225) on #femalerb
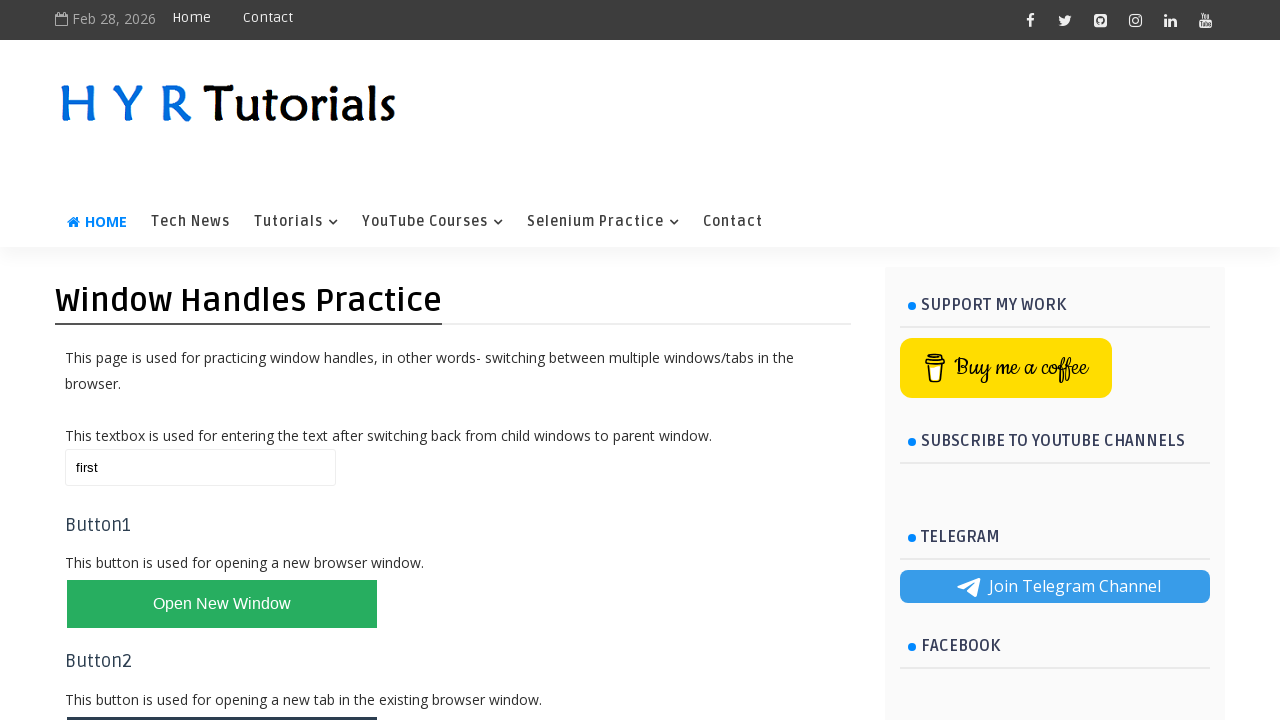

Checked English checkbox in new window at (174, 277) on #englishchbx
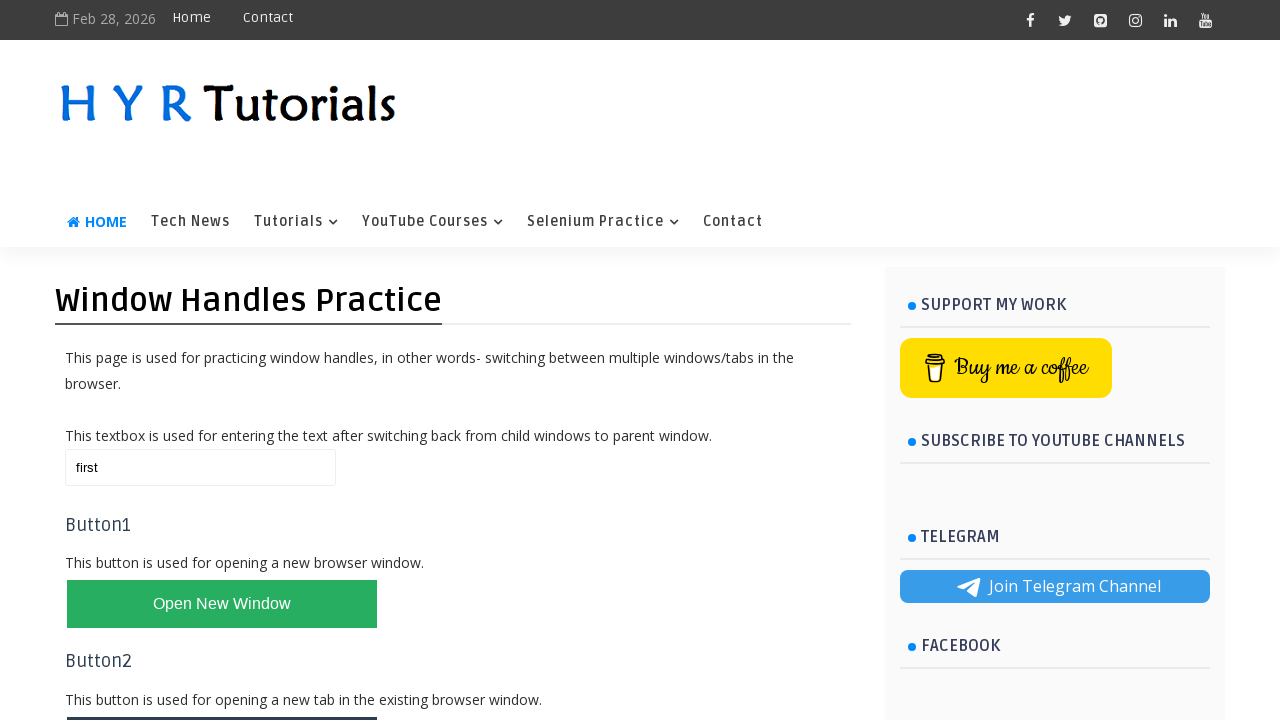

Checked Hindi checkbox in new window at (254, 277) on #hindichbx
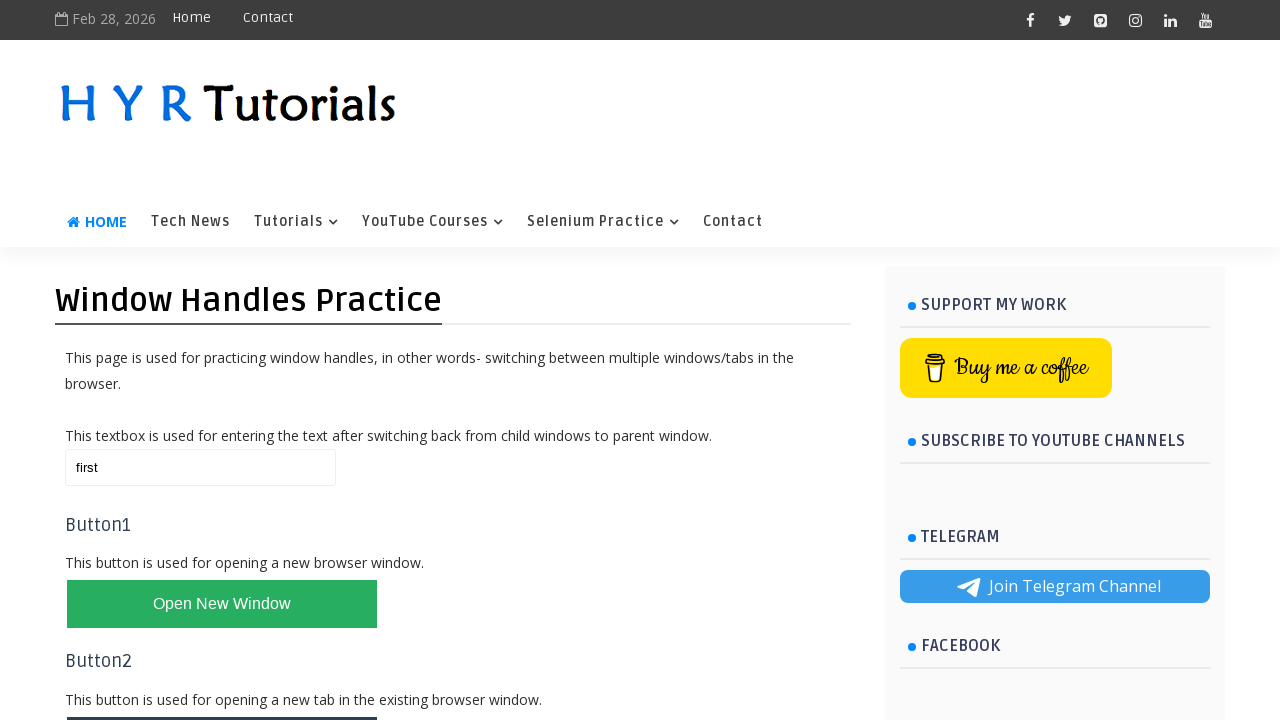

Checked Chinese checkbox in new window at (322, 277) on #chinesechbx
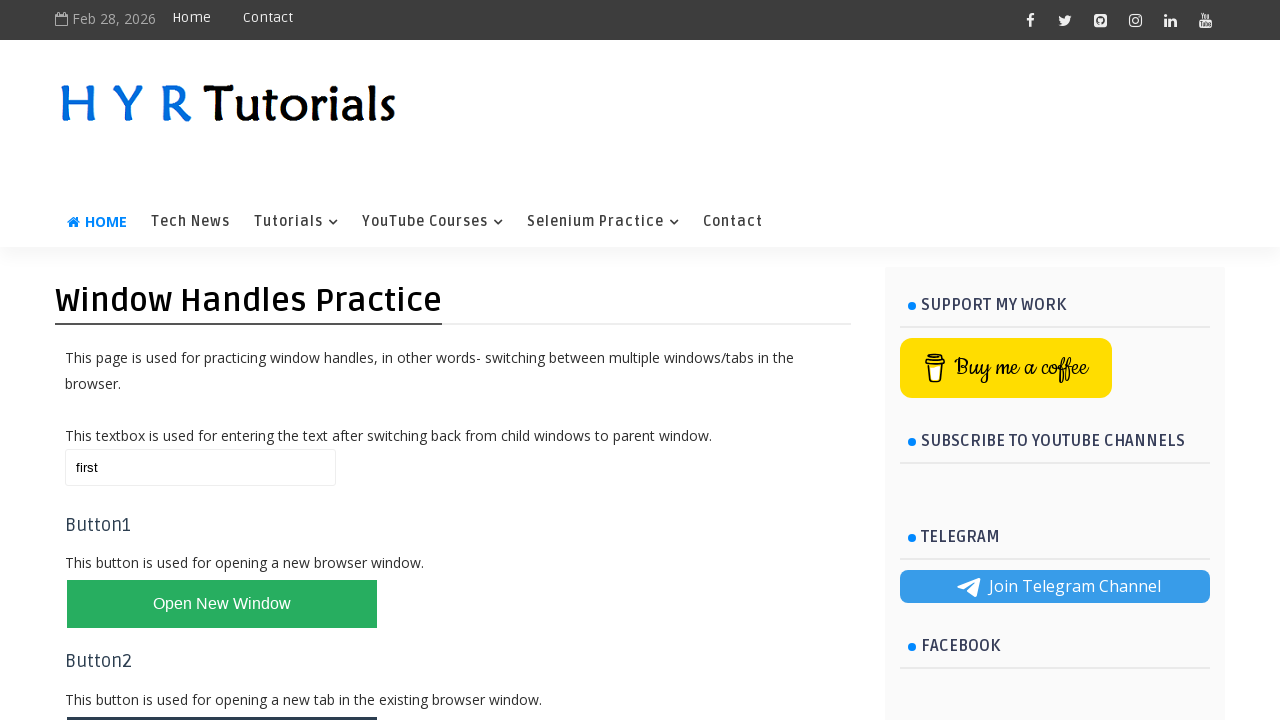

Unchecked Chinese checkbox in new window at (322, 277) on #chinesechbx
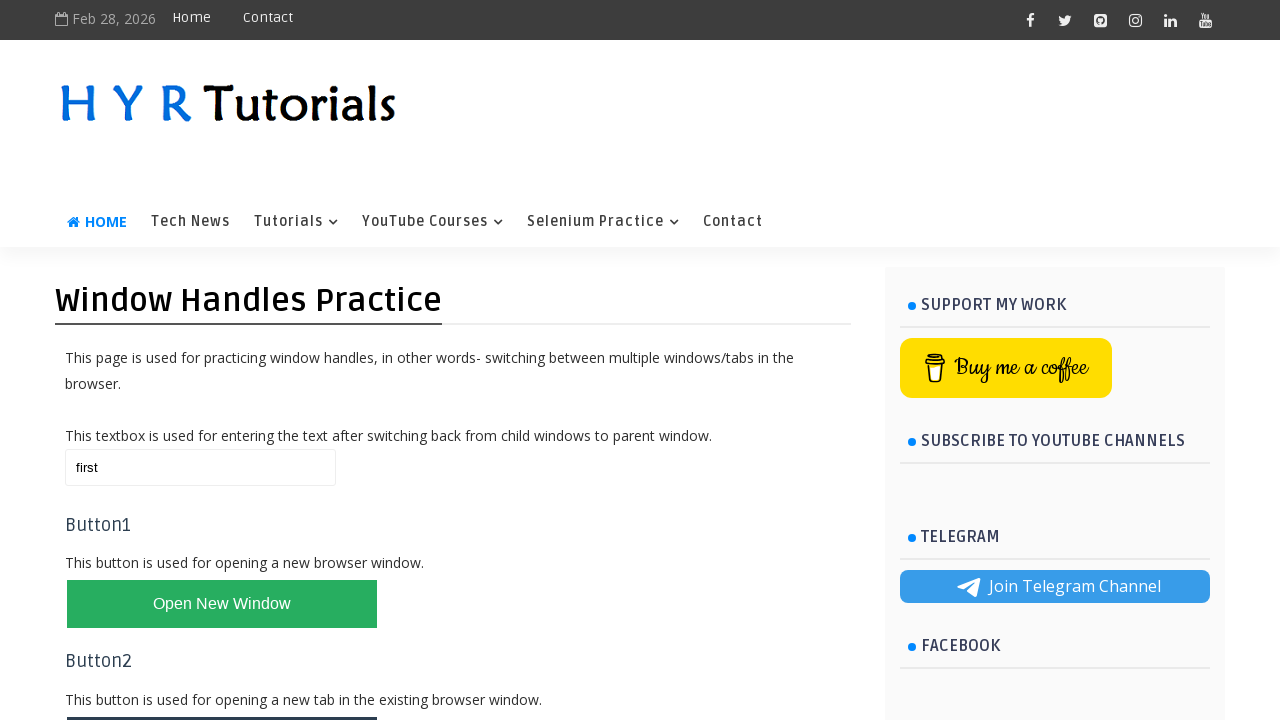

Filled firstName field with 'abc@gmail.com' in new window on #firstName
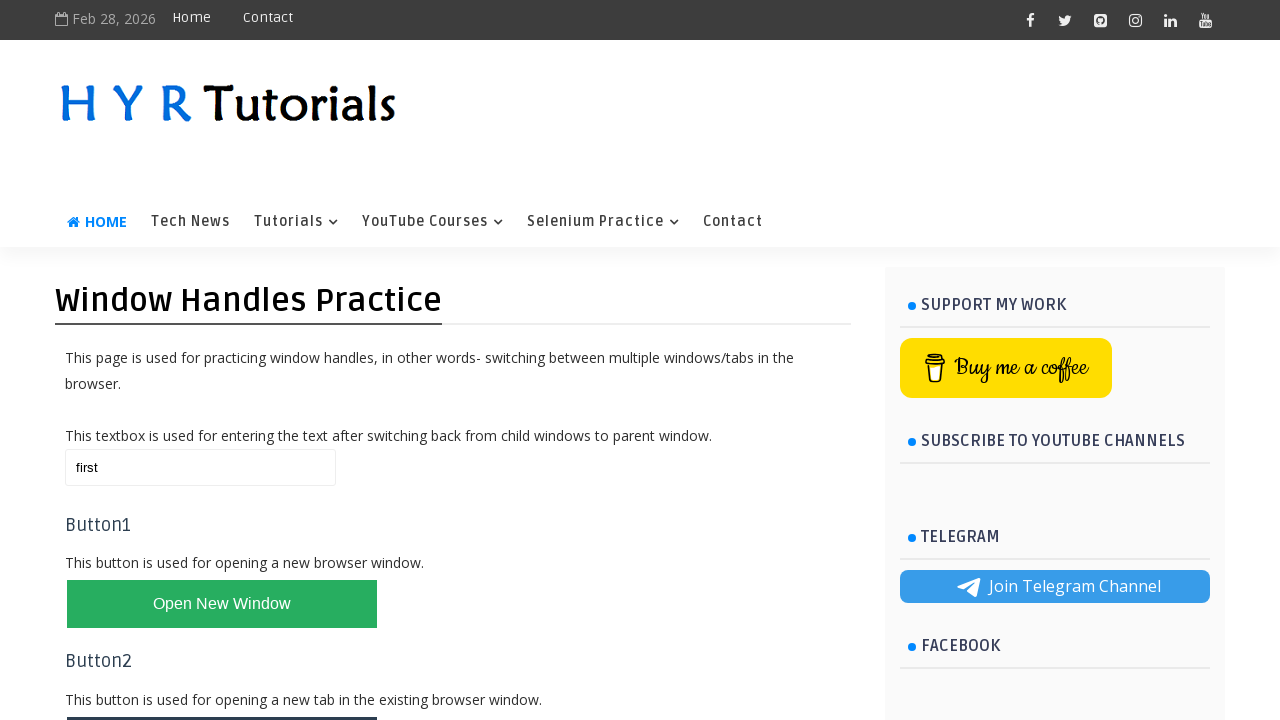

Filled lastName field with 'admin@123' in new window on #lastName
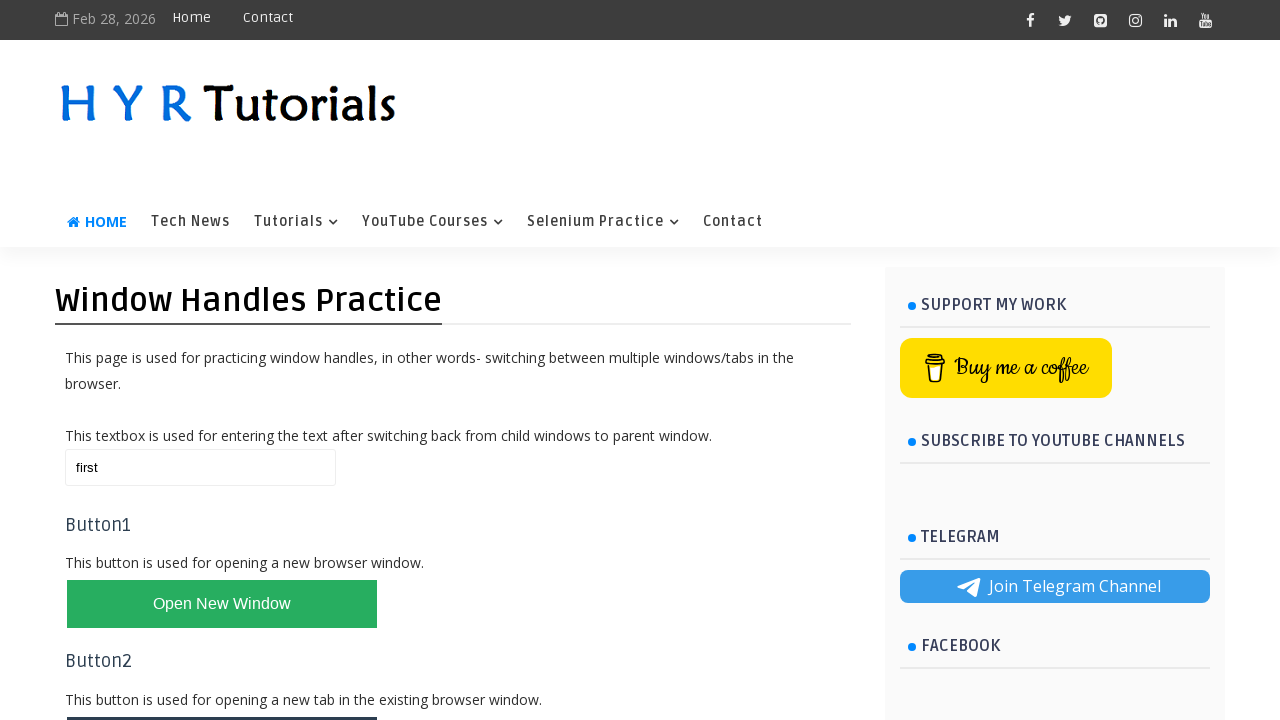

Clicked register button in new window at (114, 440) on #registerbtn
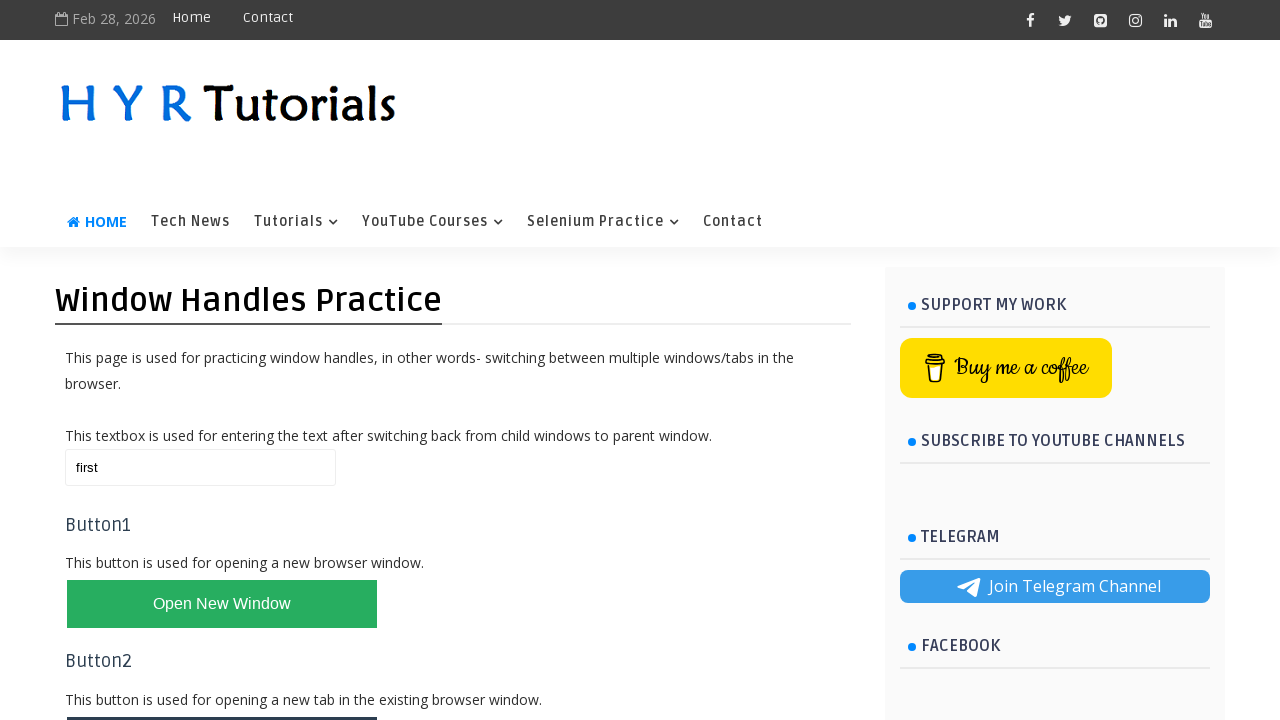

Registration confirmation message appeared
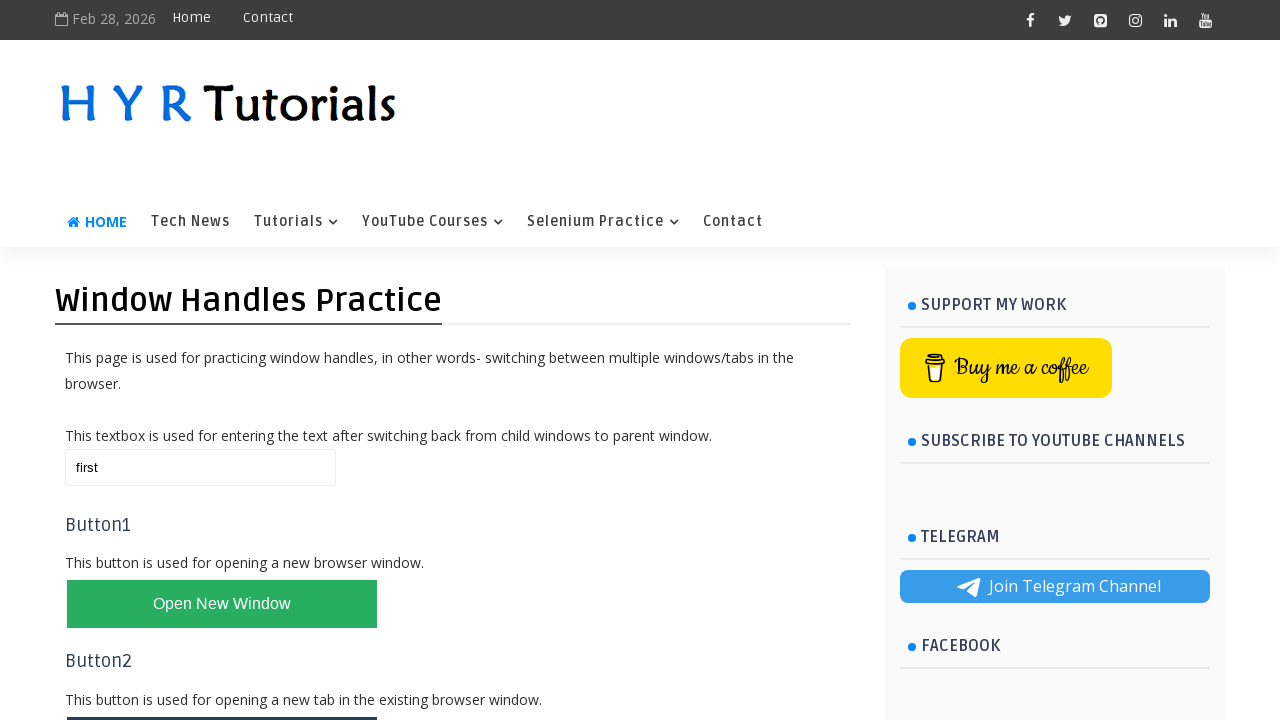

Clicked clear button in new window at (184, 440) on #clearbtn
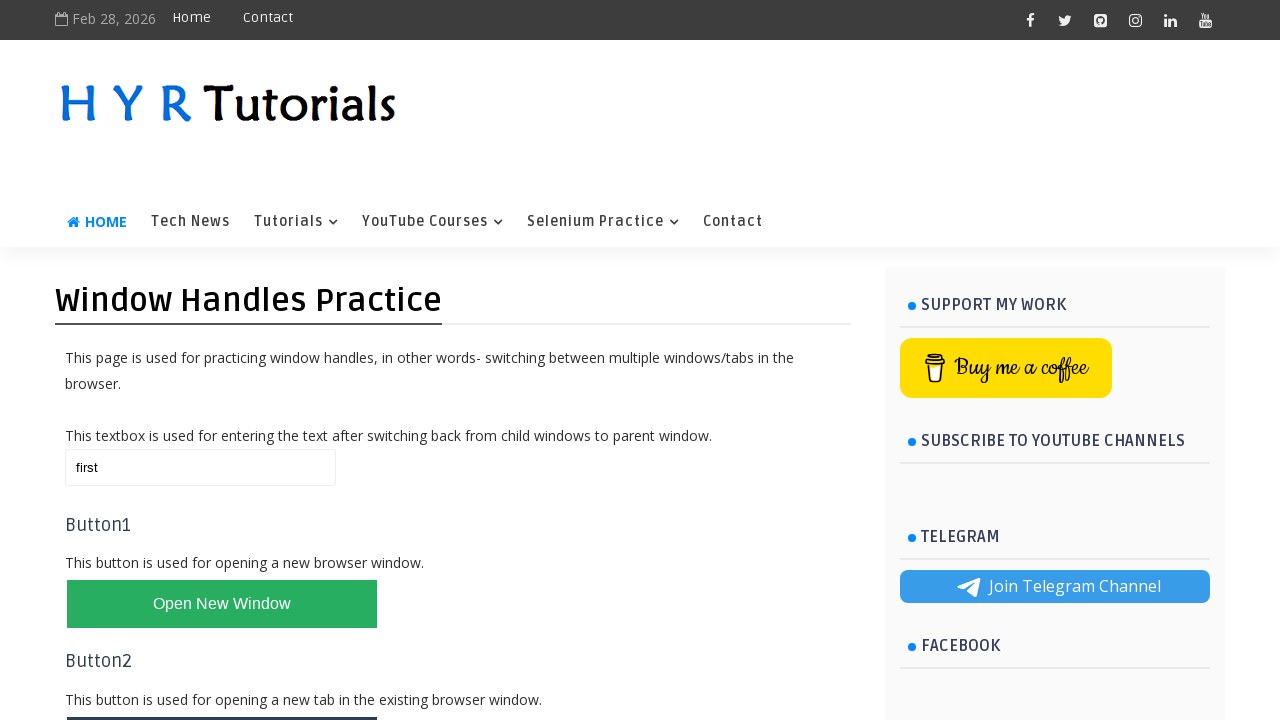

Closed the new window
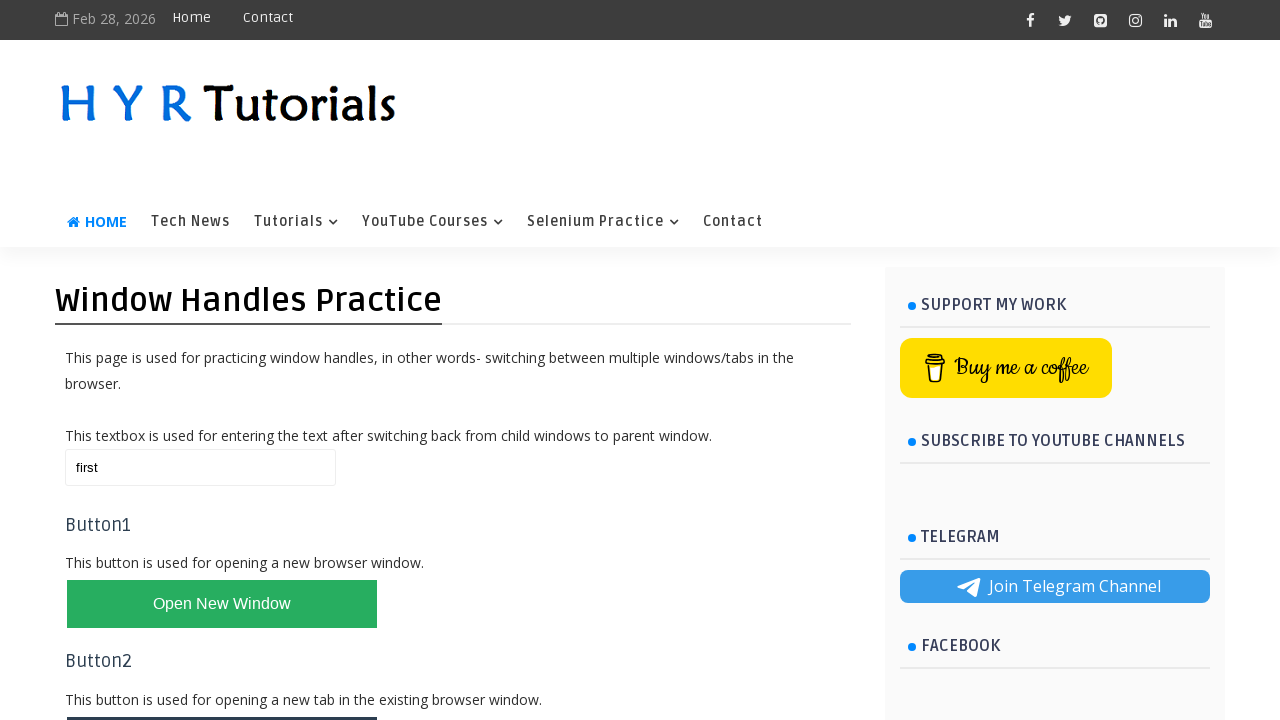

Cleared name field on parent page on #name
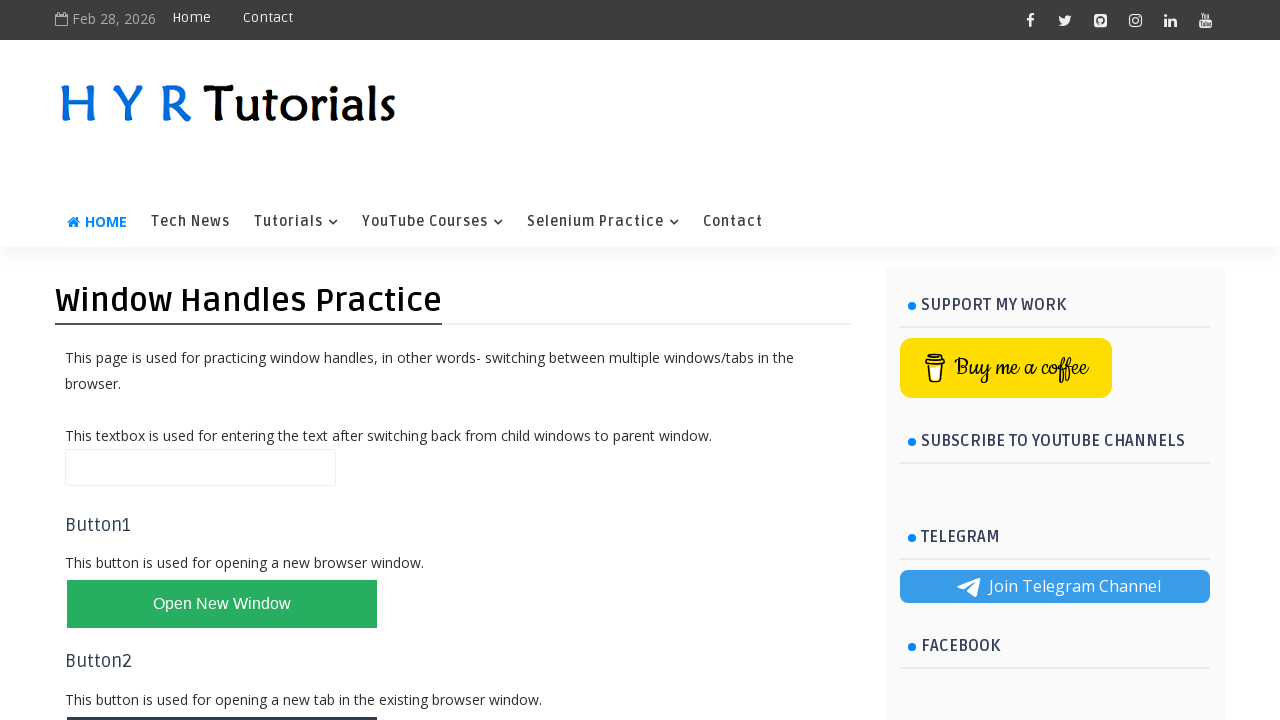

Filled name field with 'second' on parent page on #name
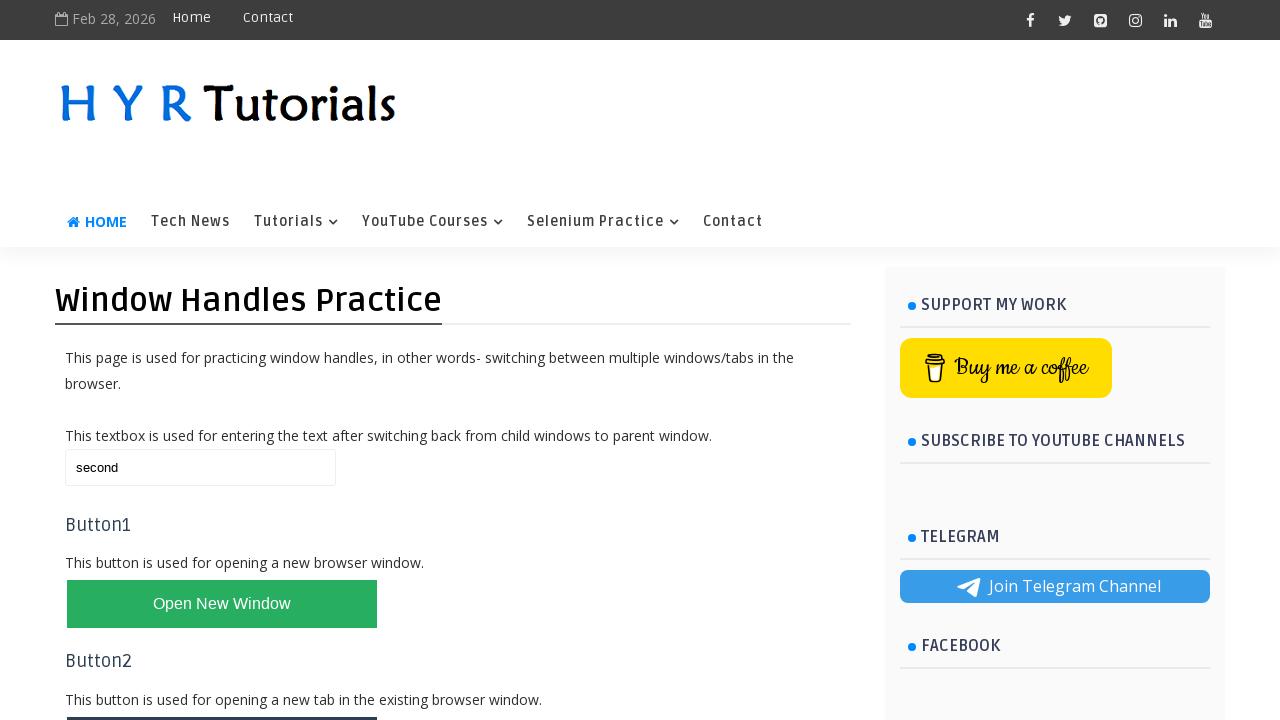

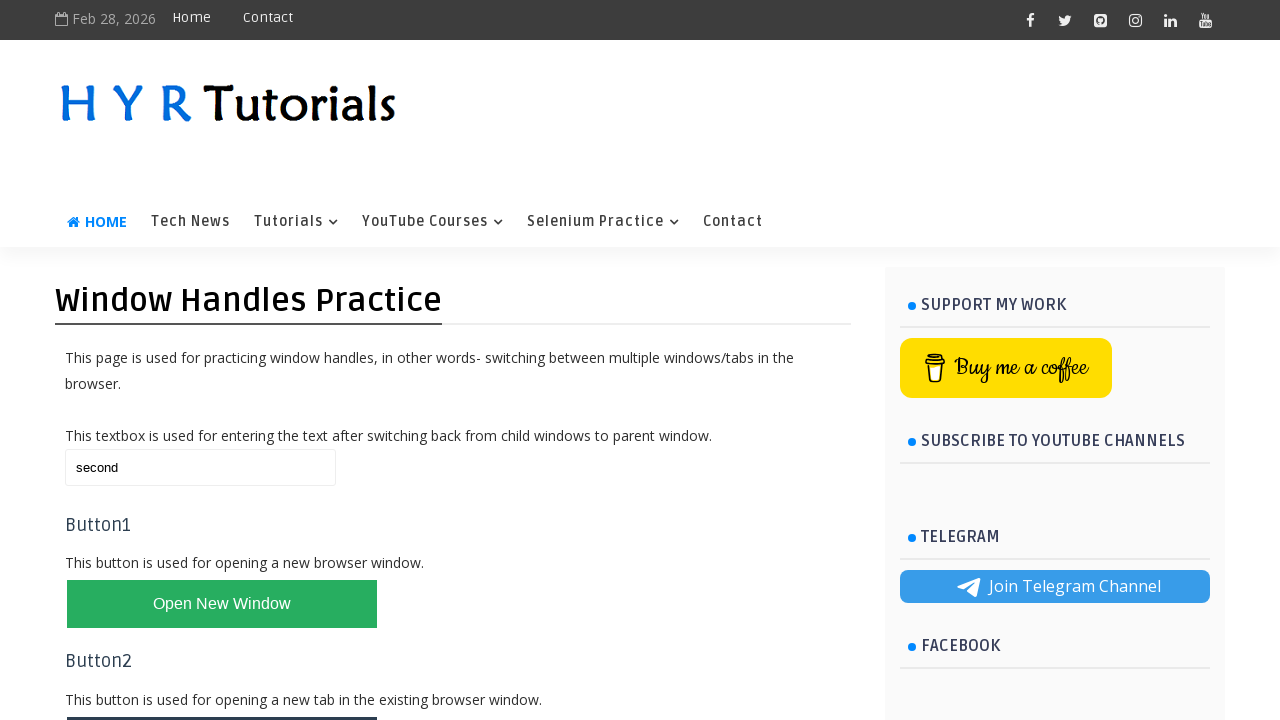